Tests browser window/tab handling by clicking a button that opens a new tab, switching to the new tab, and verifying the content displayed there

Starting URL: https://demoqa.com/browser-windows

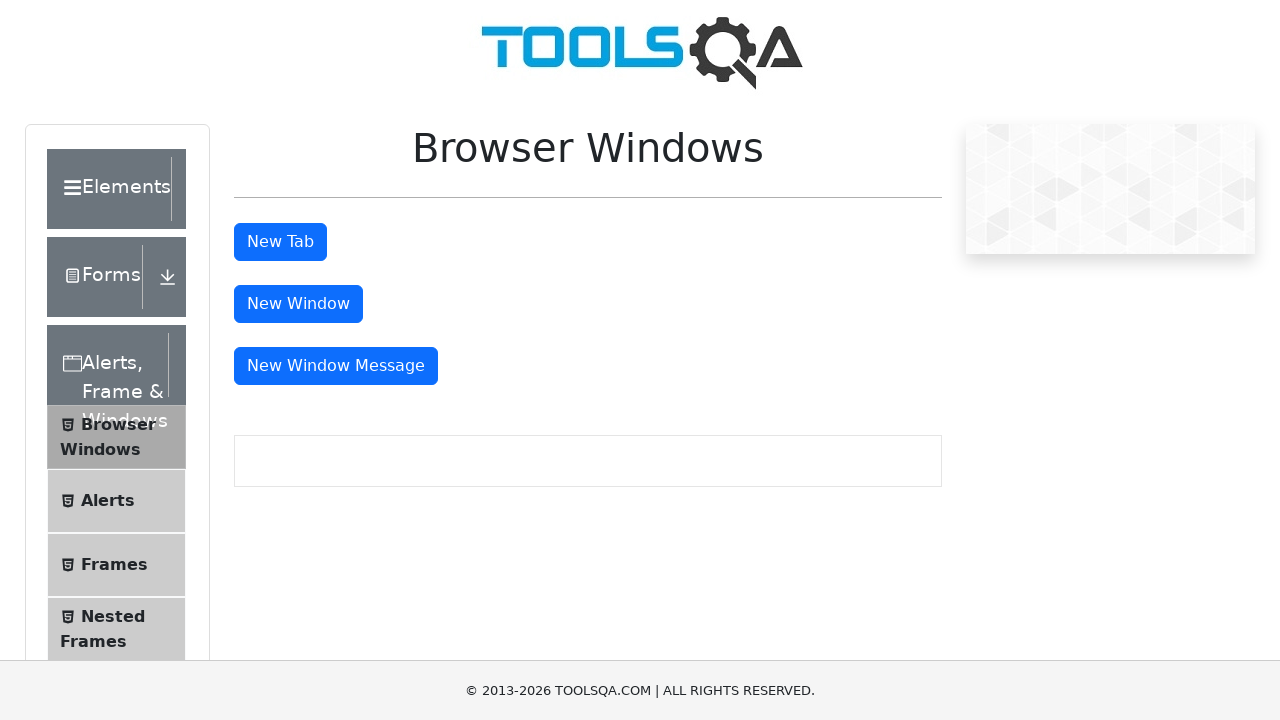

Clicked 'New Tab' button at (280, 242) on button#tabButton
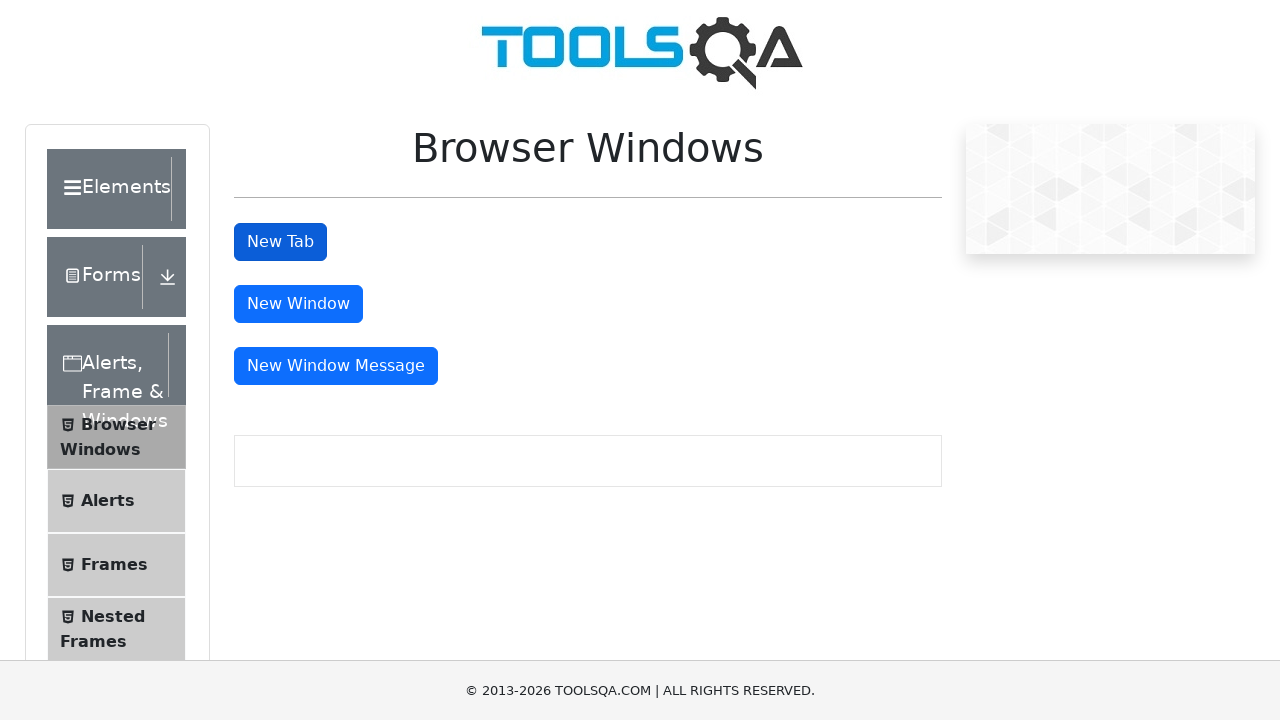

Clicked 'New Tab' button and waited for new page to open at (280, 242) on button#tabButton
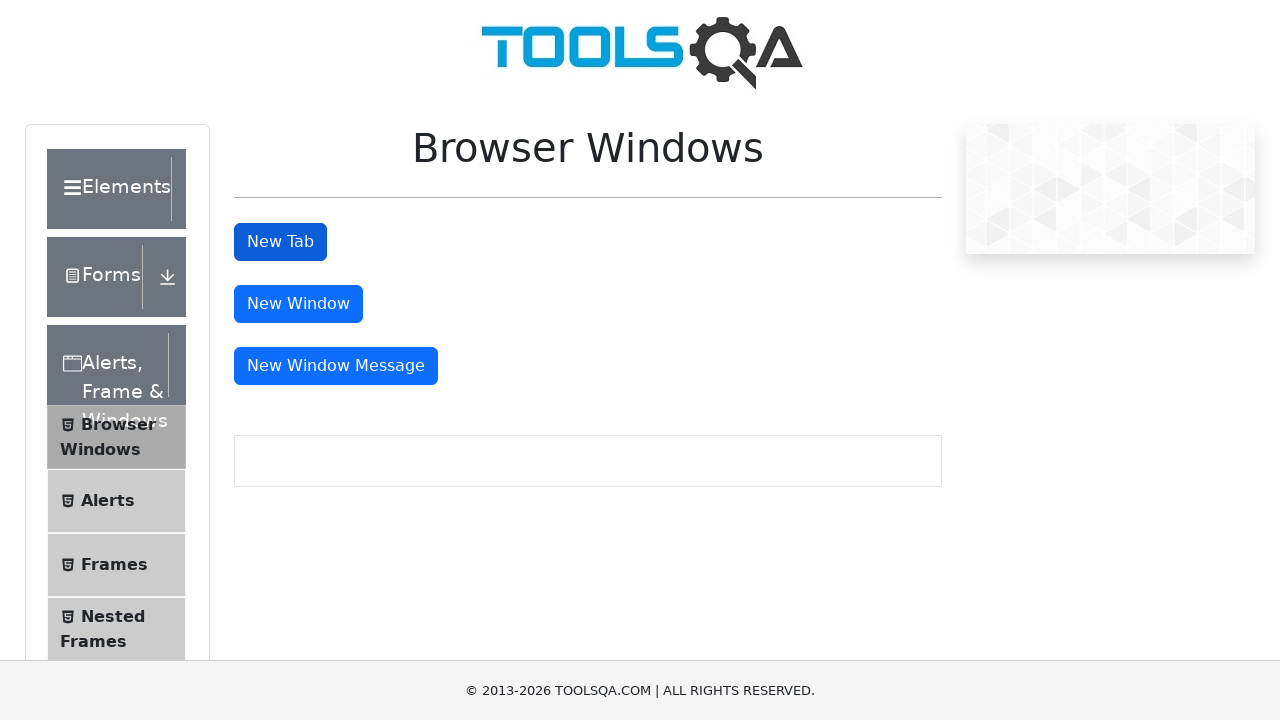

Captured new tab/page reference
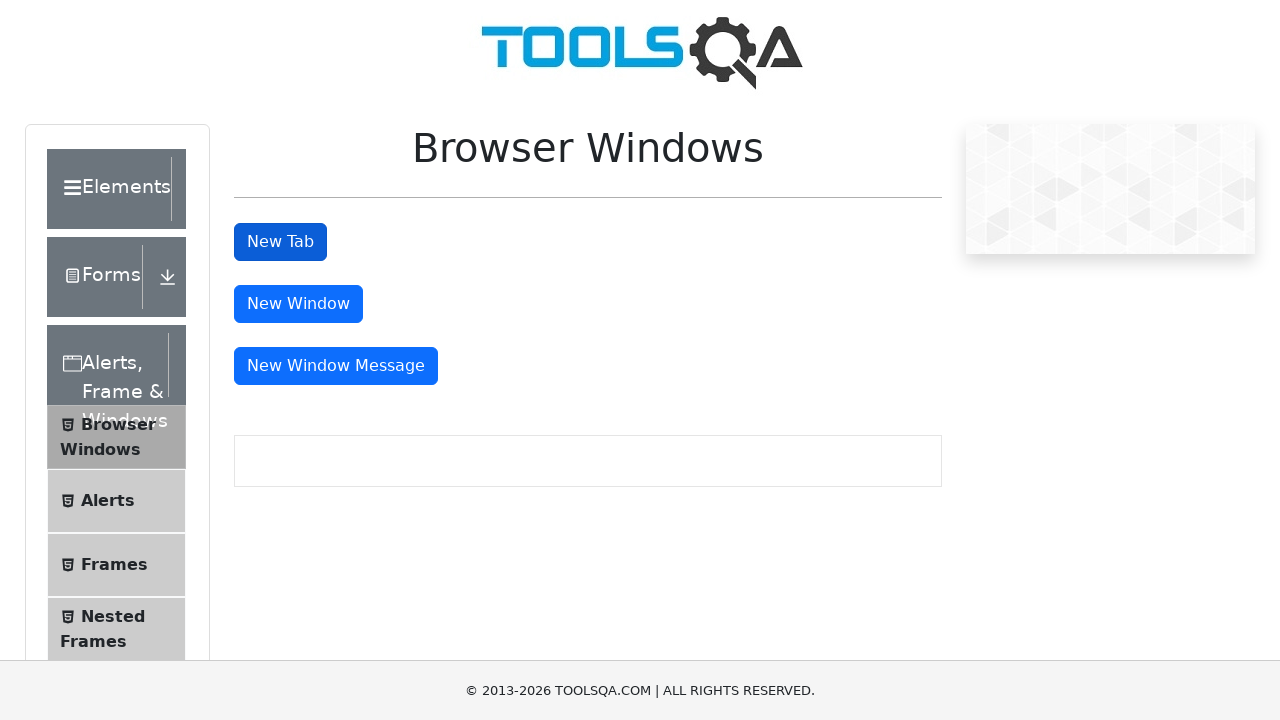

New tab page loaded completely
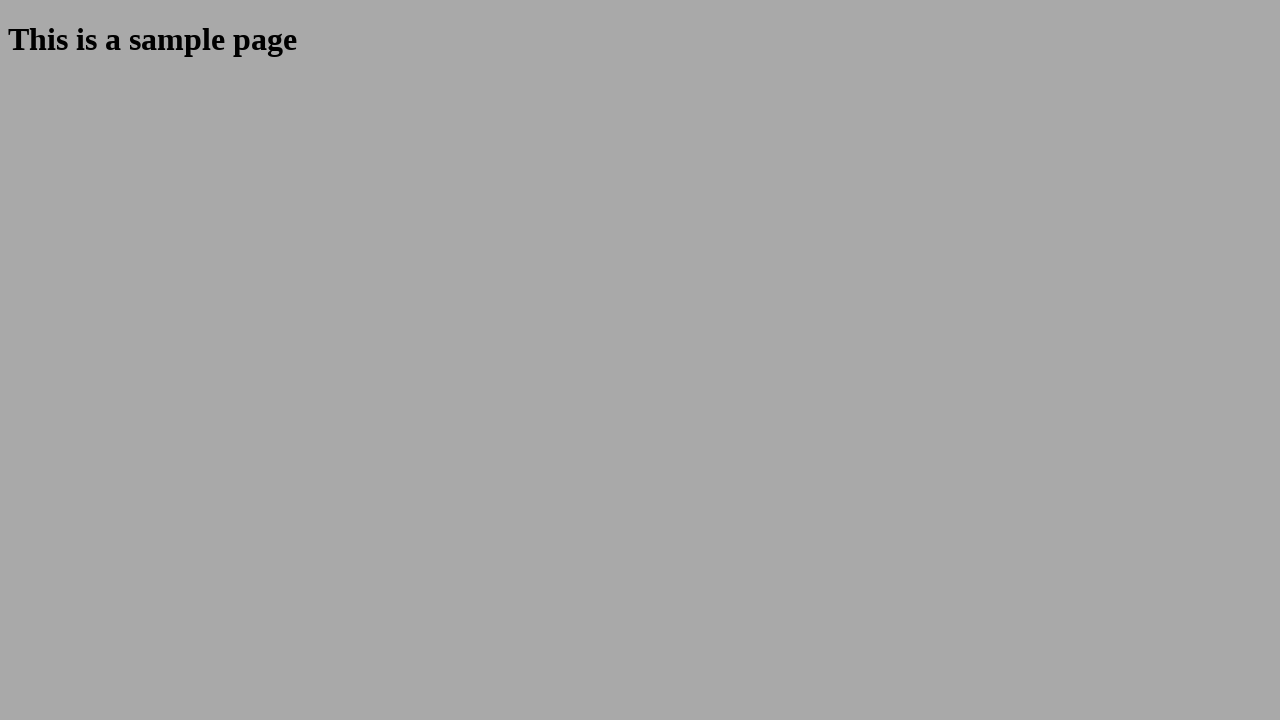

Verified heading 'h1#sampleHeading' is present in new tab
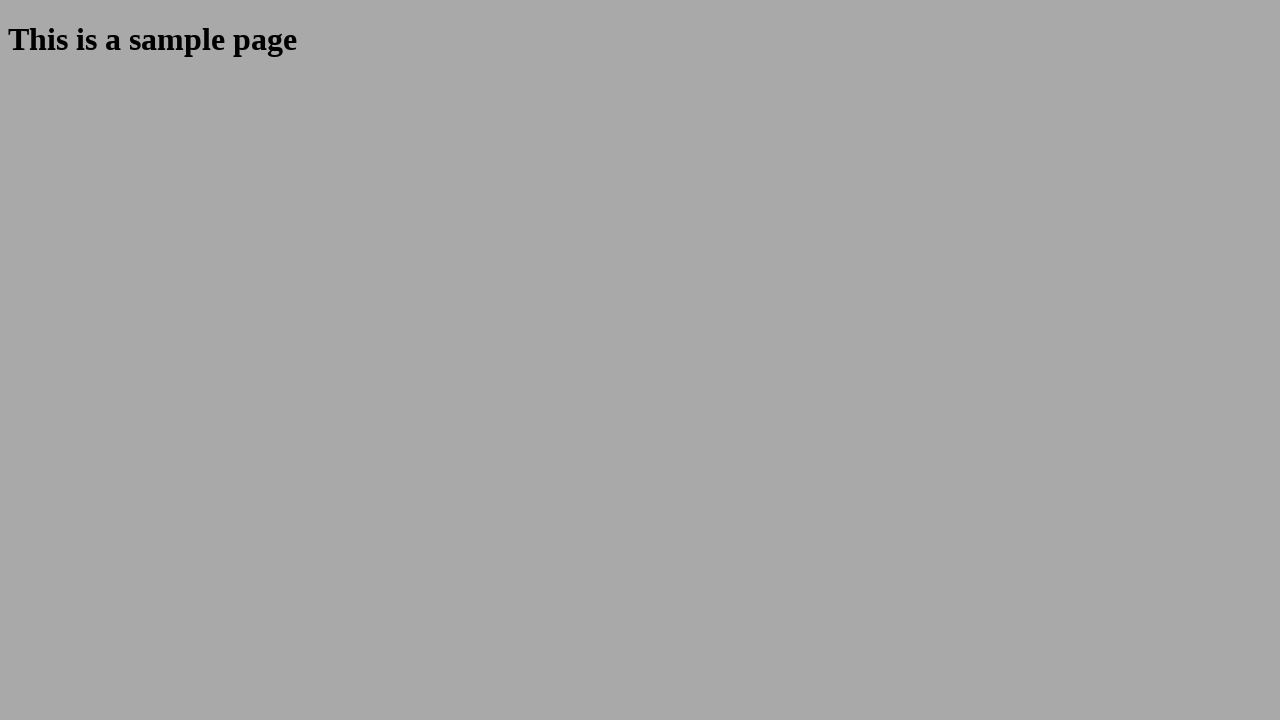

Closed the new tab
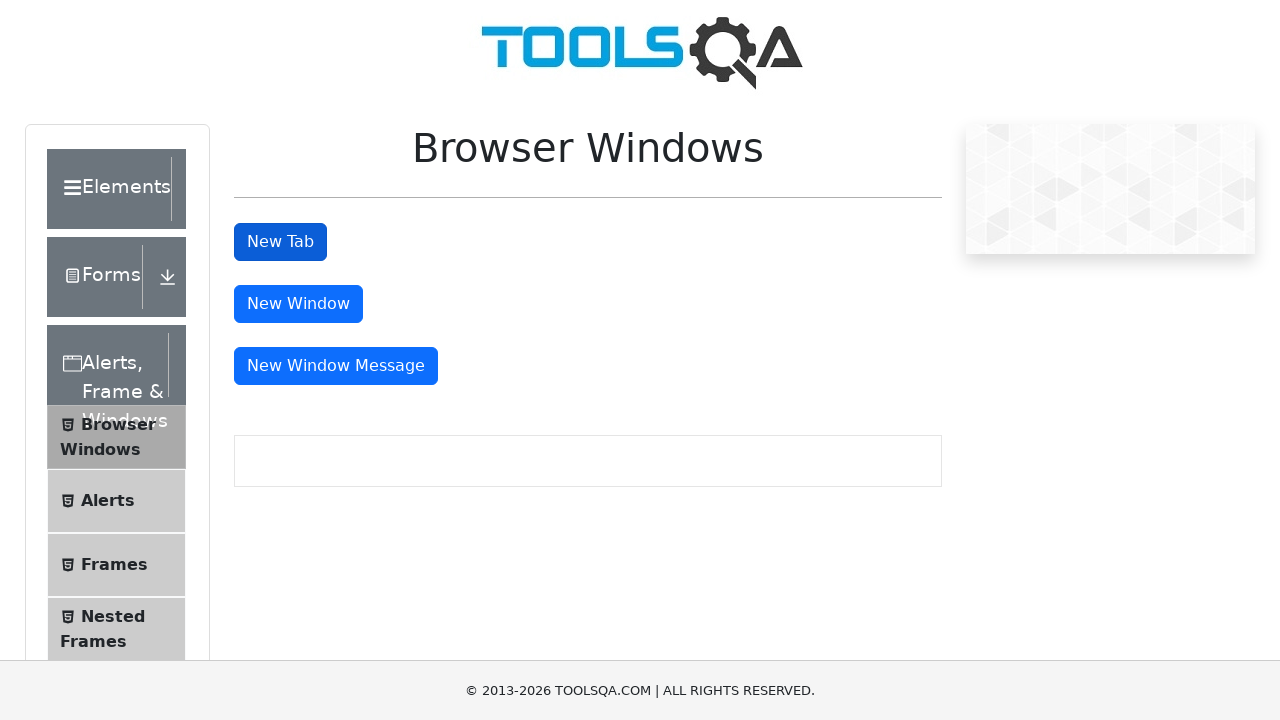

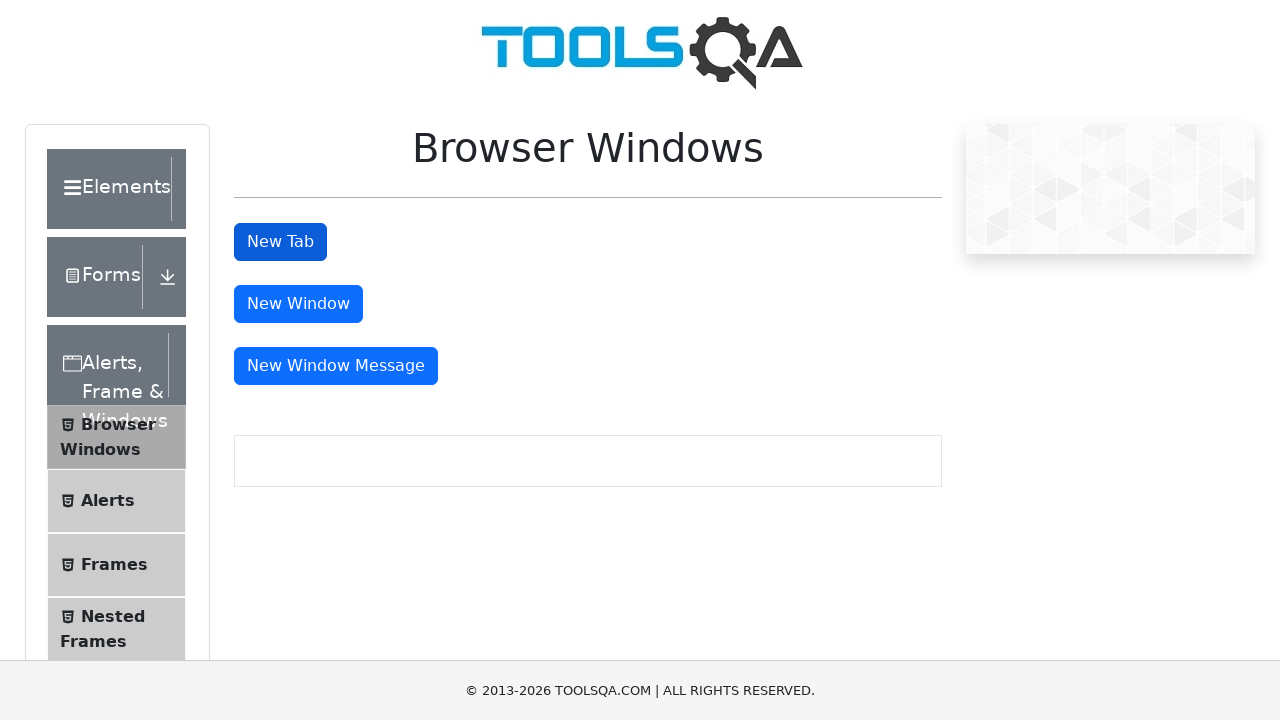